Tests dropdown selection by selecting "Option 1" from the dropdown and verifying it is selected

Starting URL: https://the-internet.herokuapp.com/dropdown

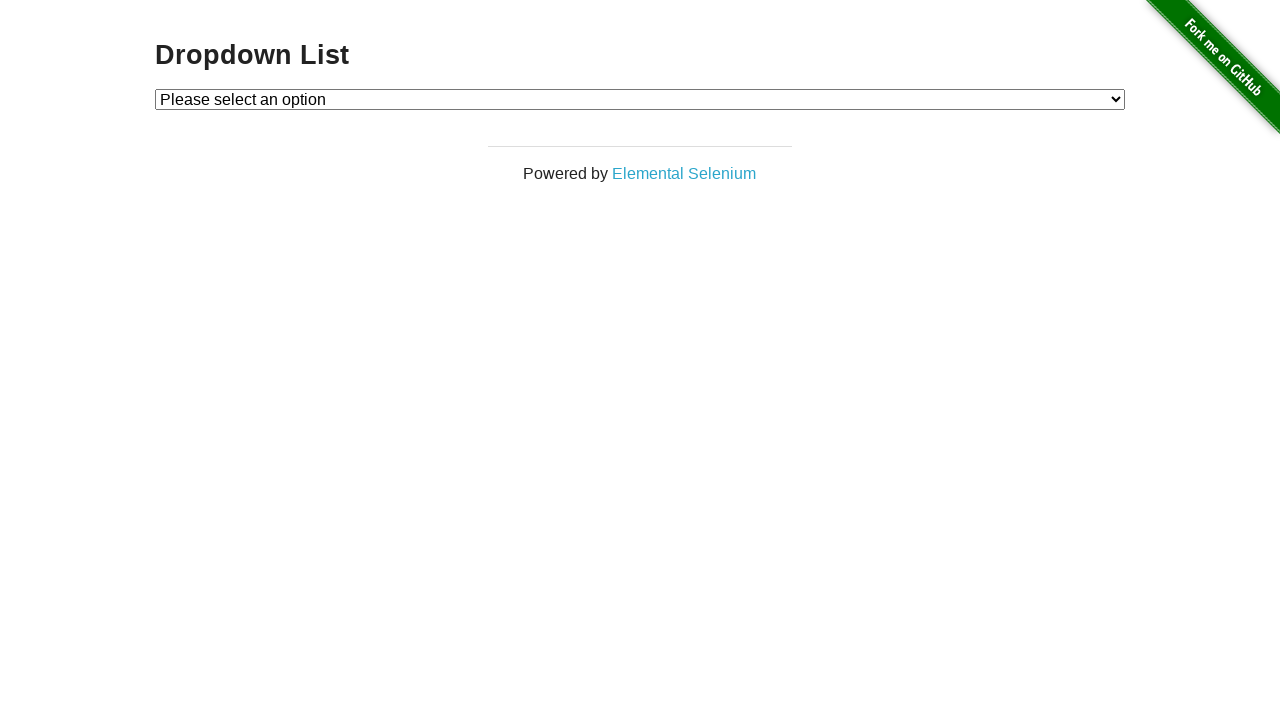

Navigated to dropdown test page
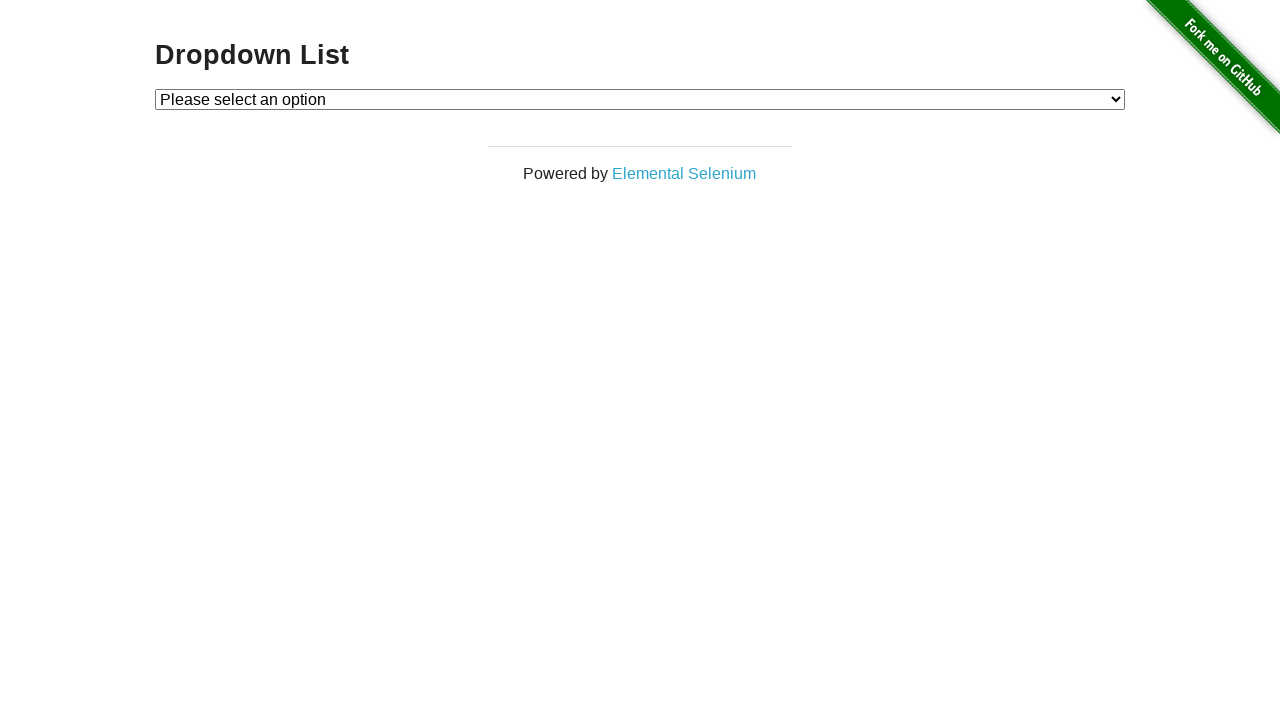

Selected 'Option 1' from the dropdown on #dropdown
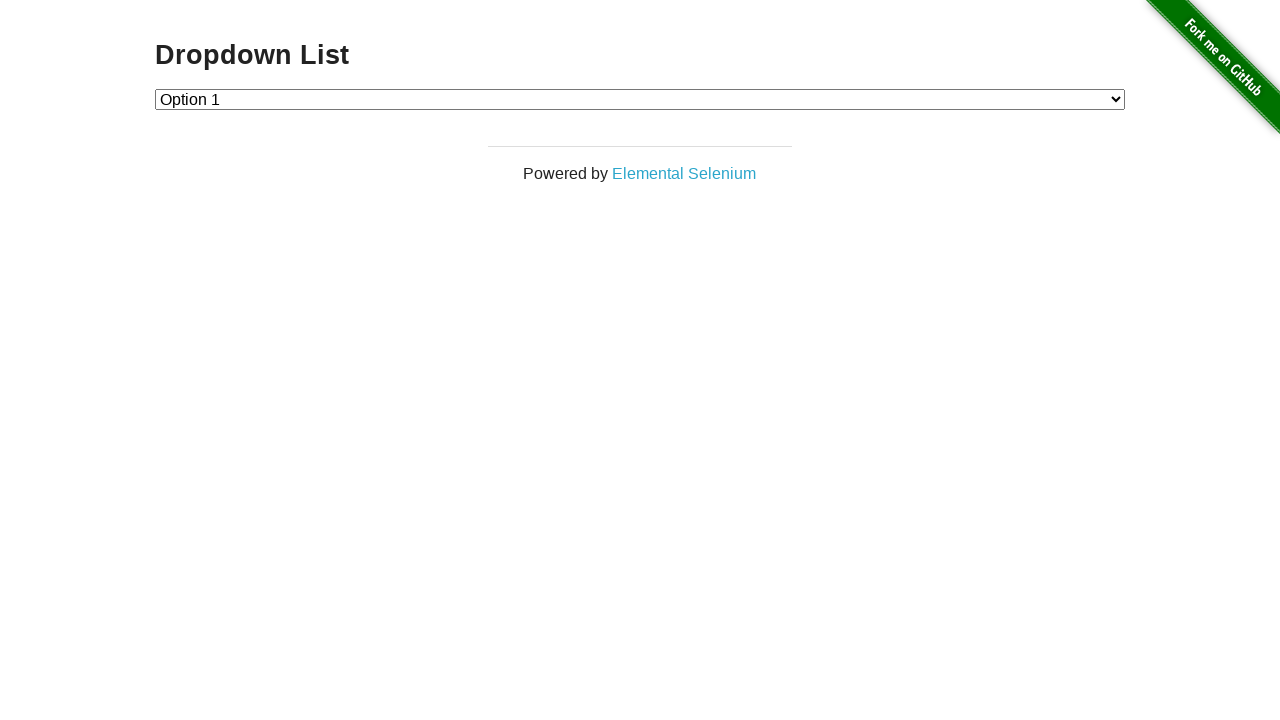

Retrieved the selected dropdown value
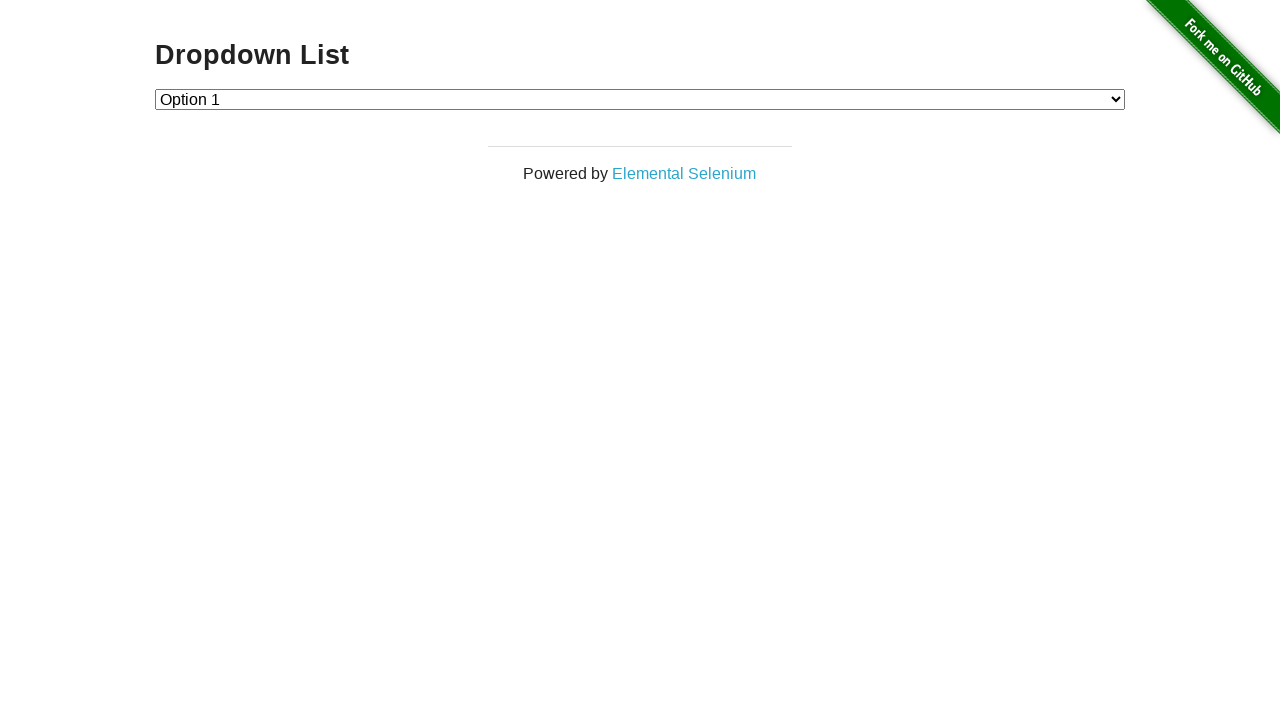

Verified that 'Option 1' is selected (value='1')
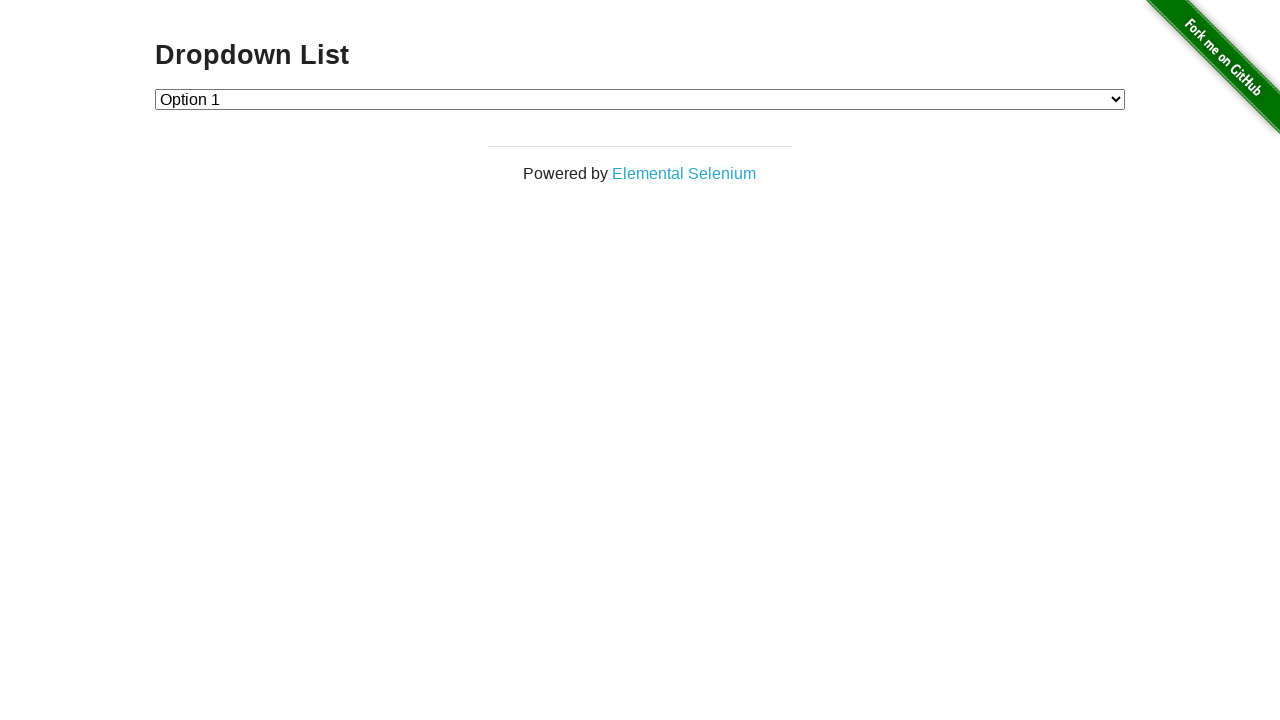

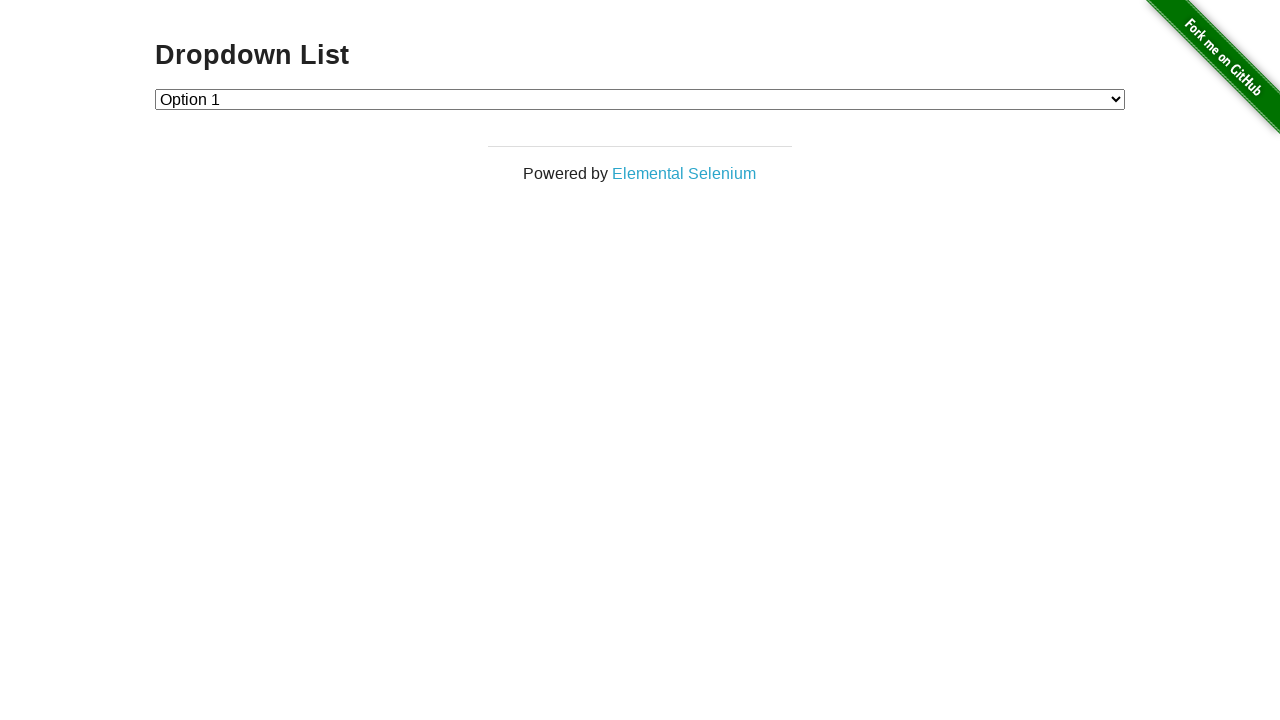